Tests mouse hover functionality by hovering over two user avatar images to reveal hidden content

Starting URL: https://the-internet.herokuapp.com/hovers

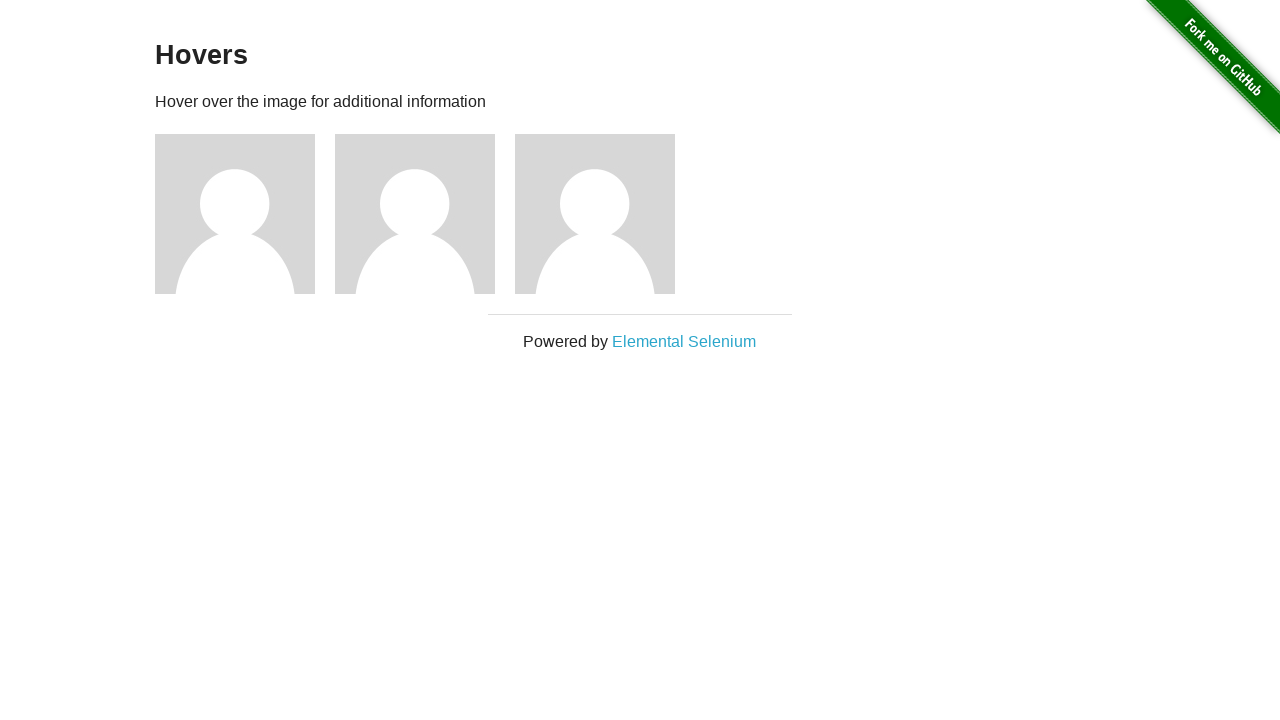

Hovered over first user avatar image to reveal hidden content at (235, 214) on (//img[@alt='User Avatar'])[1]
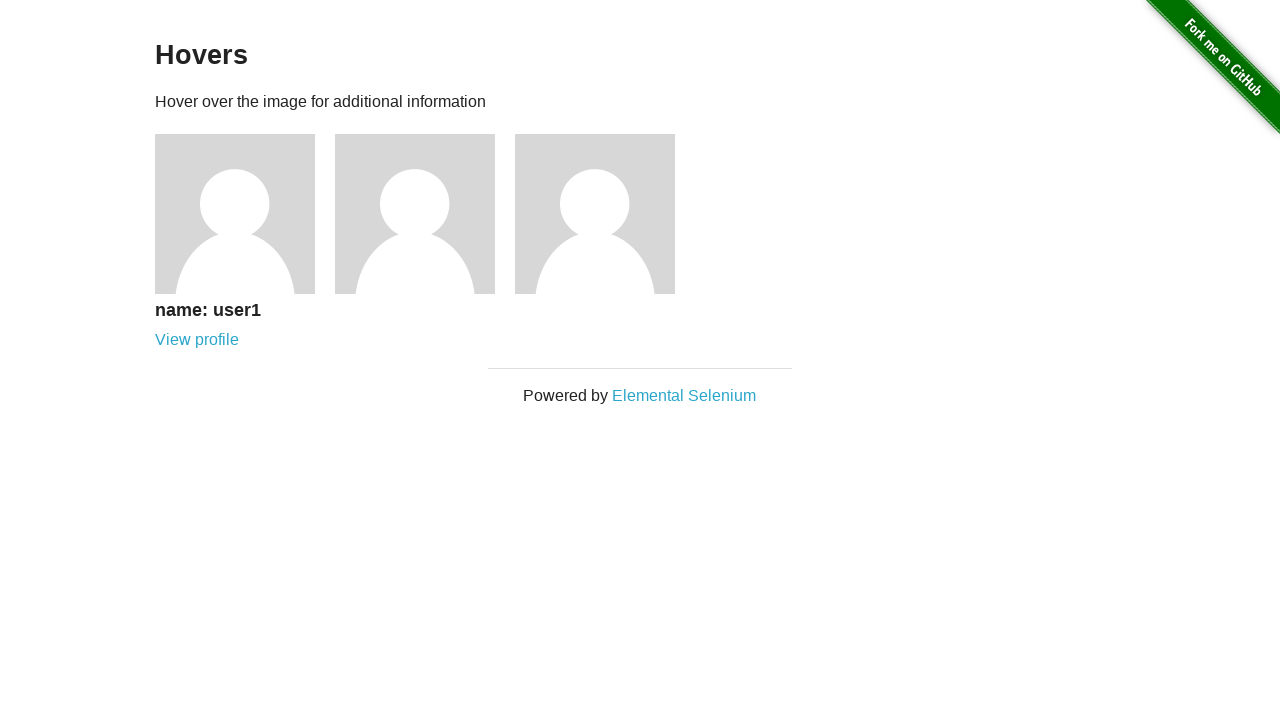

Hovered over second user avatar image to reveal hidden content at (415, 214) on (//img[@alt='User Avatar'])[2]
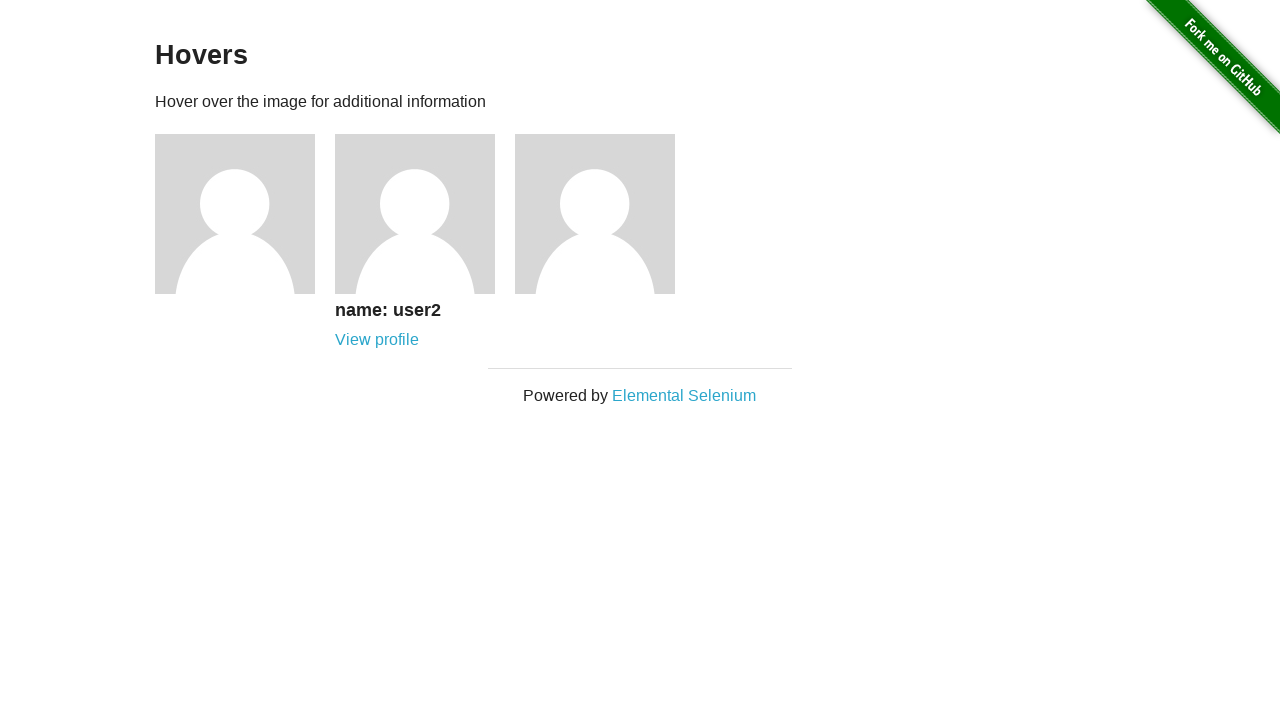

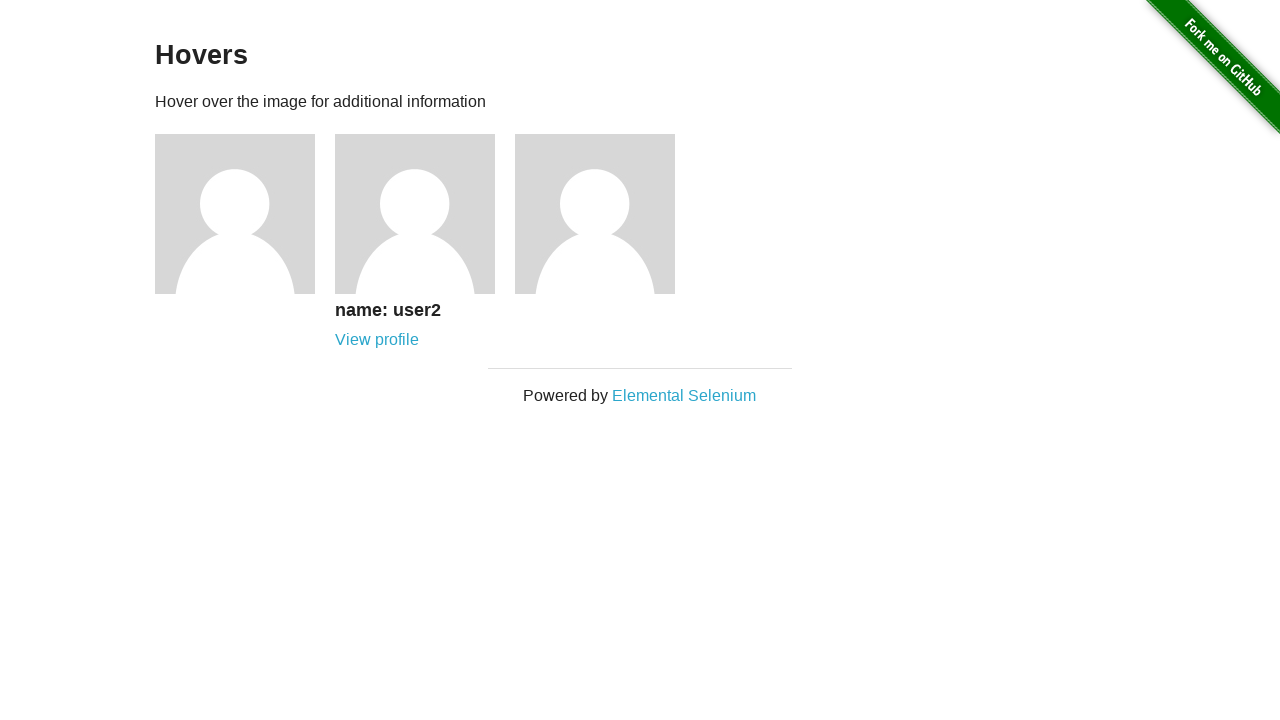